Tests page load performance by navigating to a page and verifying it loads successfully within the expected timeframe.

Starting URL: https://opensource-demo.orangehrmlive.com/web/index.php/auth/login

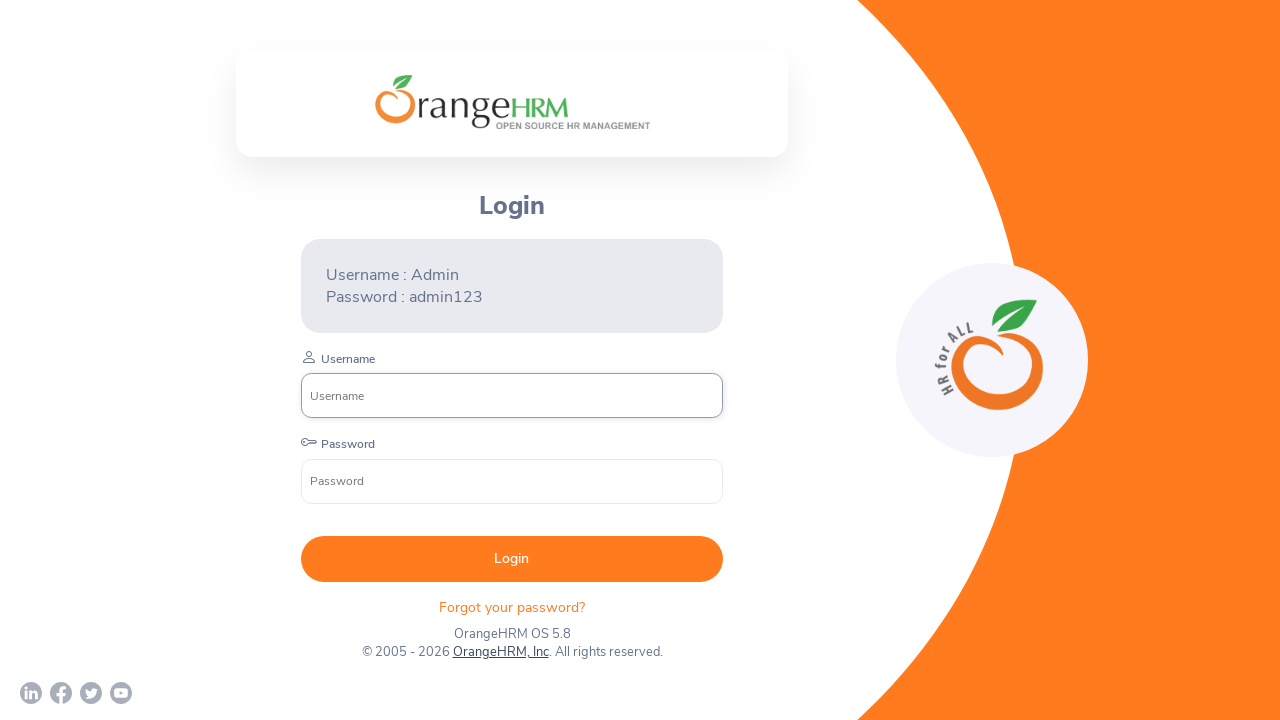

Set default timeout to 3000ms for page load performance testing
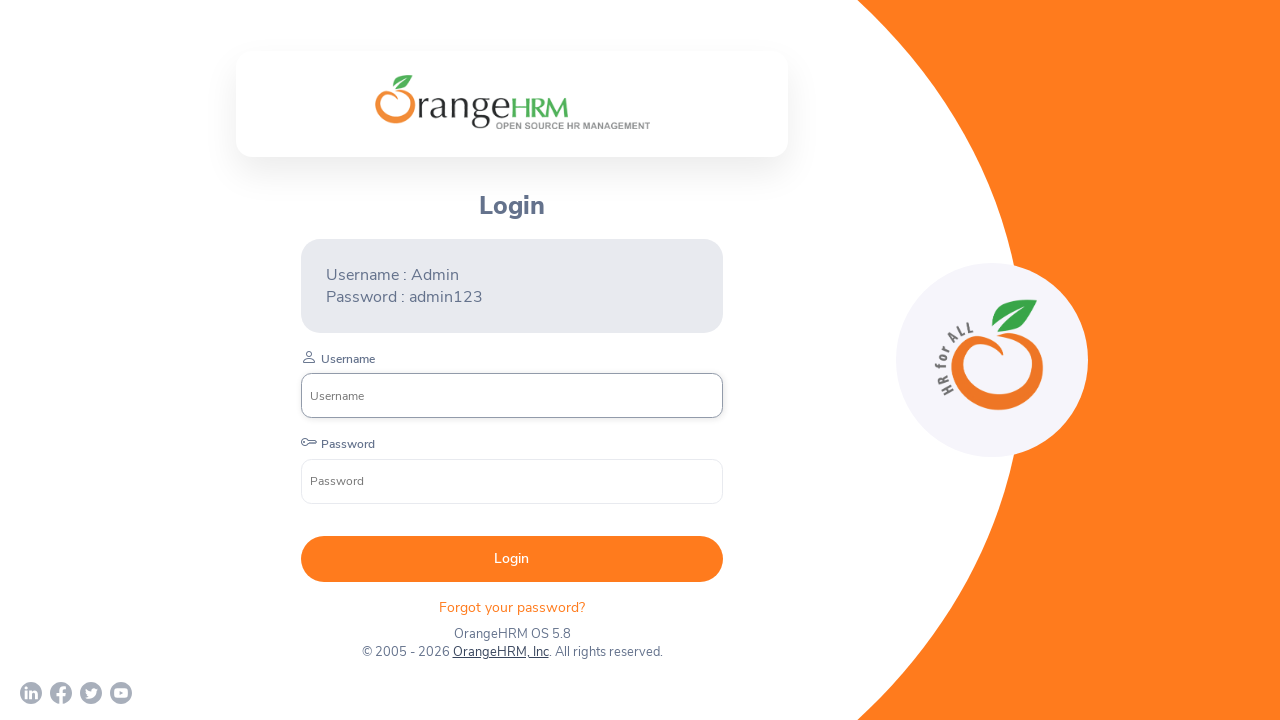

Waited for page to reach networkidle state
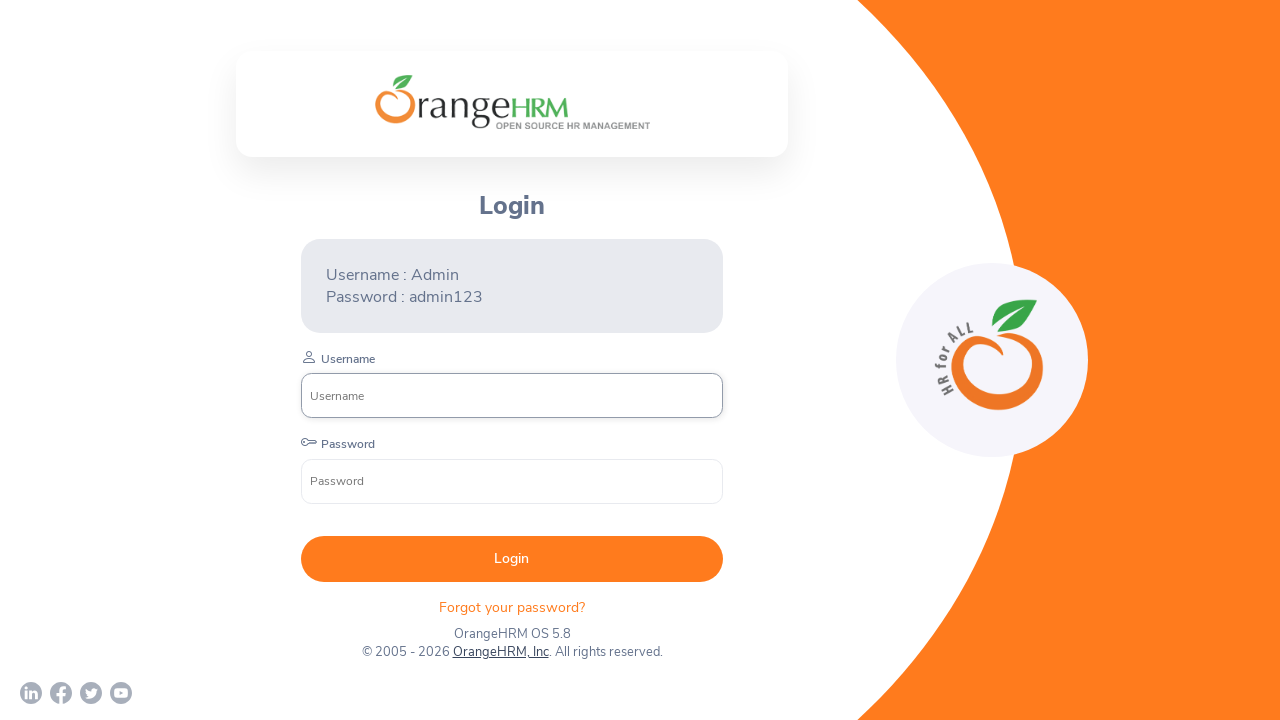

Verified page loaded by confirming body element is present
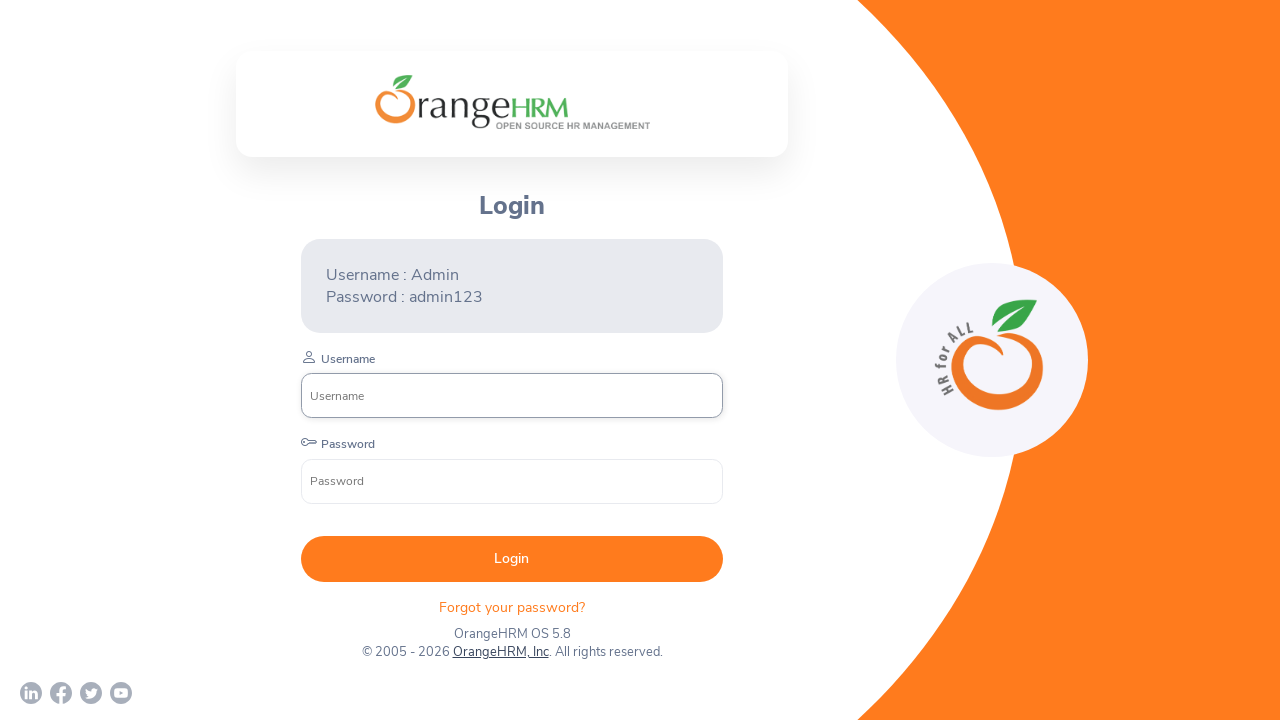

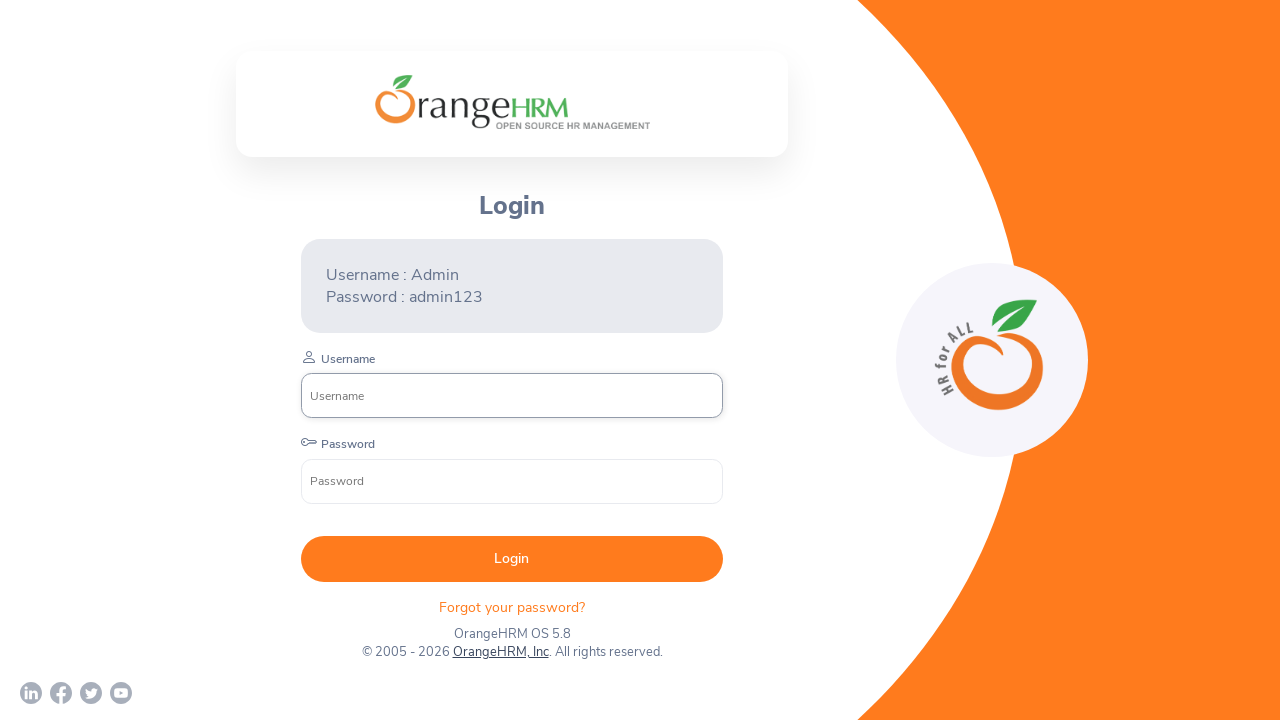